Tests filtering to display only active (incomplete) items

Starting URL: https://demo.playwright.dev/todomvc

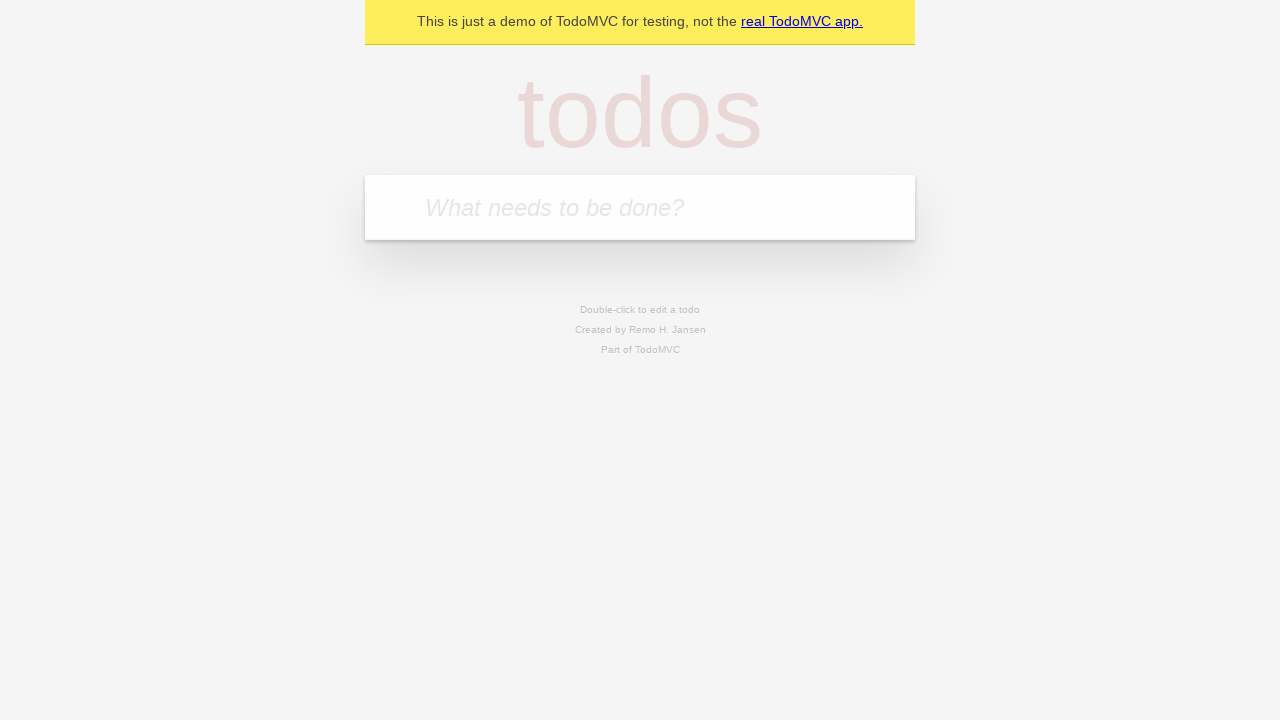

Filled todo input with 'buy some cheese' on internal:attr=[placeholder="What needs to be done?"i]
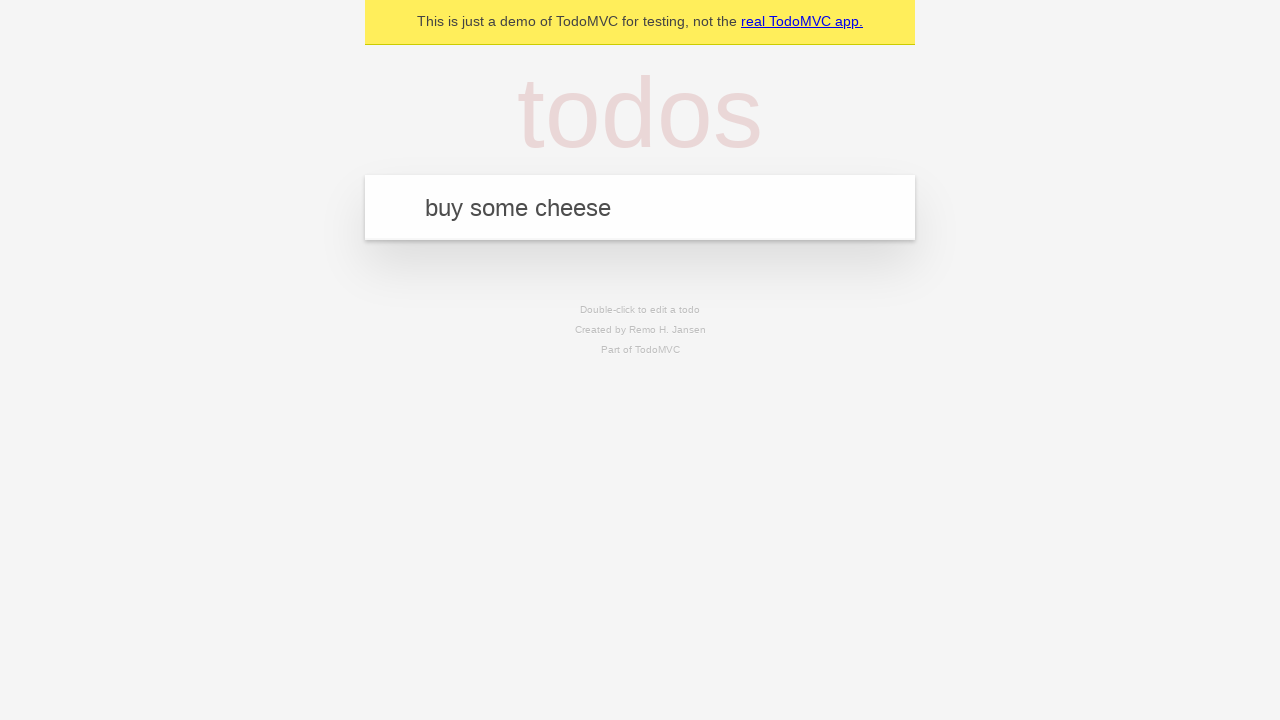

Pressed Enter to add first todo item on internal:attr=[placeholder="What needs to be done?"i]
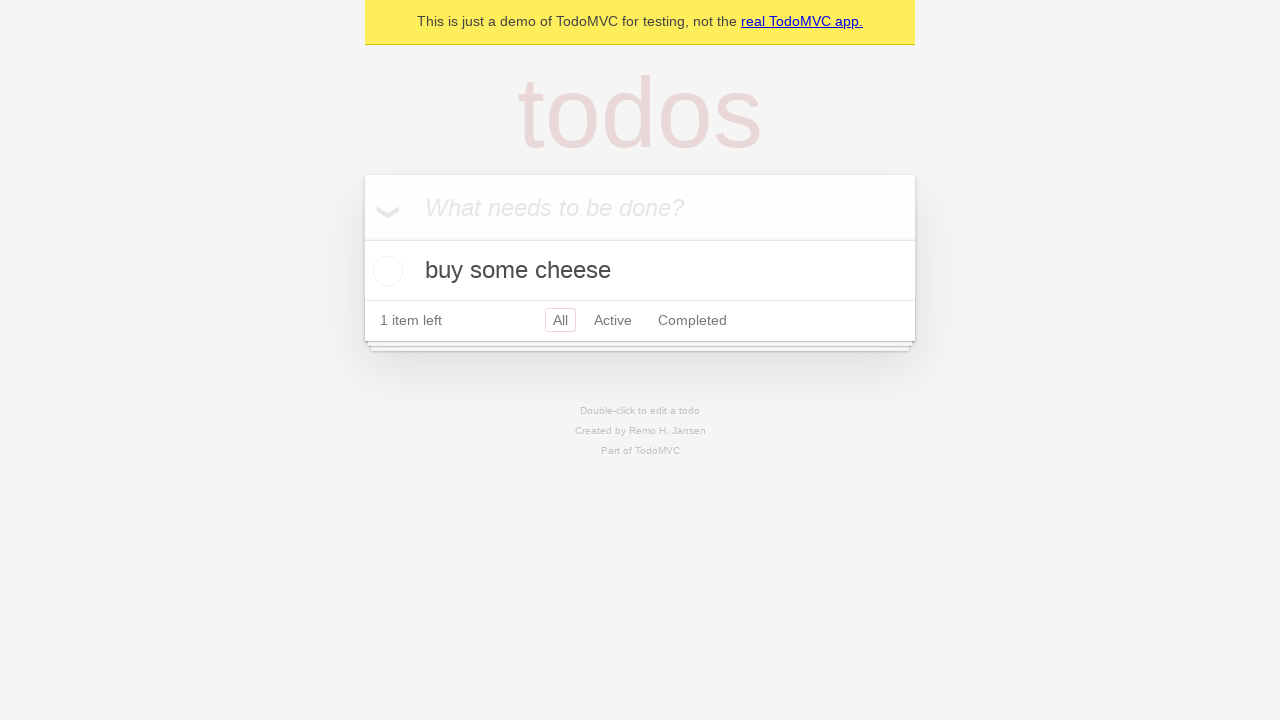

Filled todo input with 'feed the cat' on internal:attr=[placeholder="What needs to be done?"i]
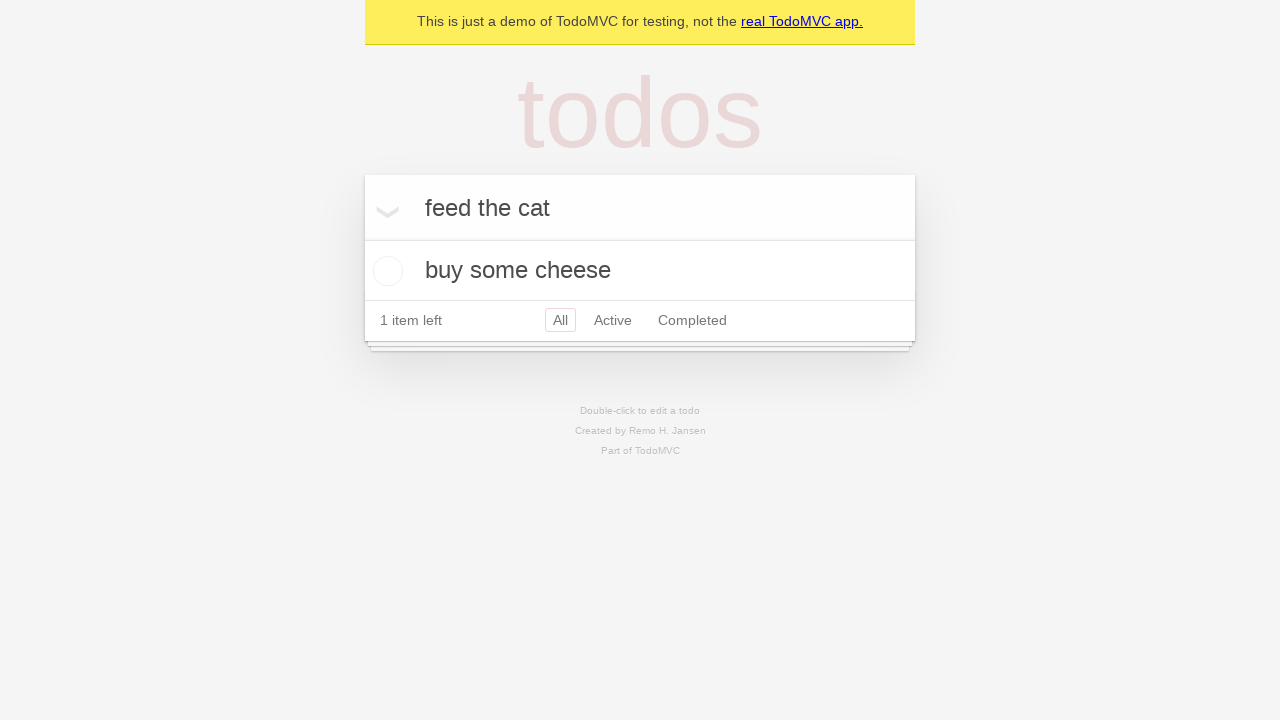

Pressed Enter to add second todo item on internal:attr=[placeholder="What needs to be done?"i]
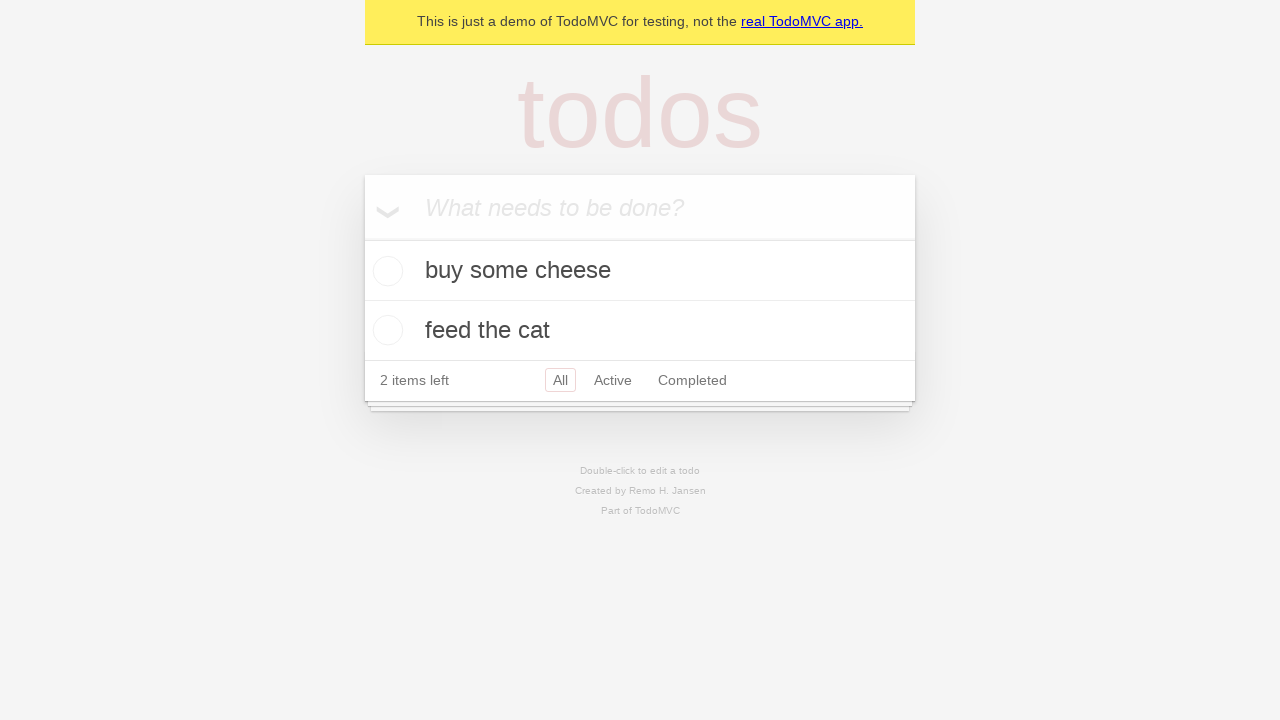

Filled todo input with 'book a doctors appointment' on internal:attr=[placeholder="What needs to be done?"i]
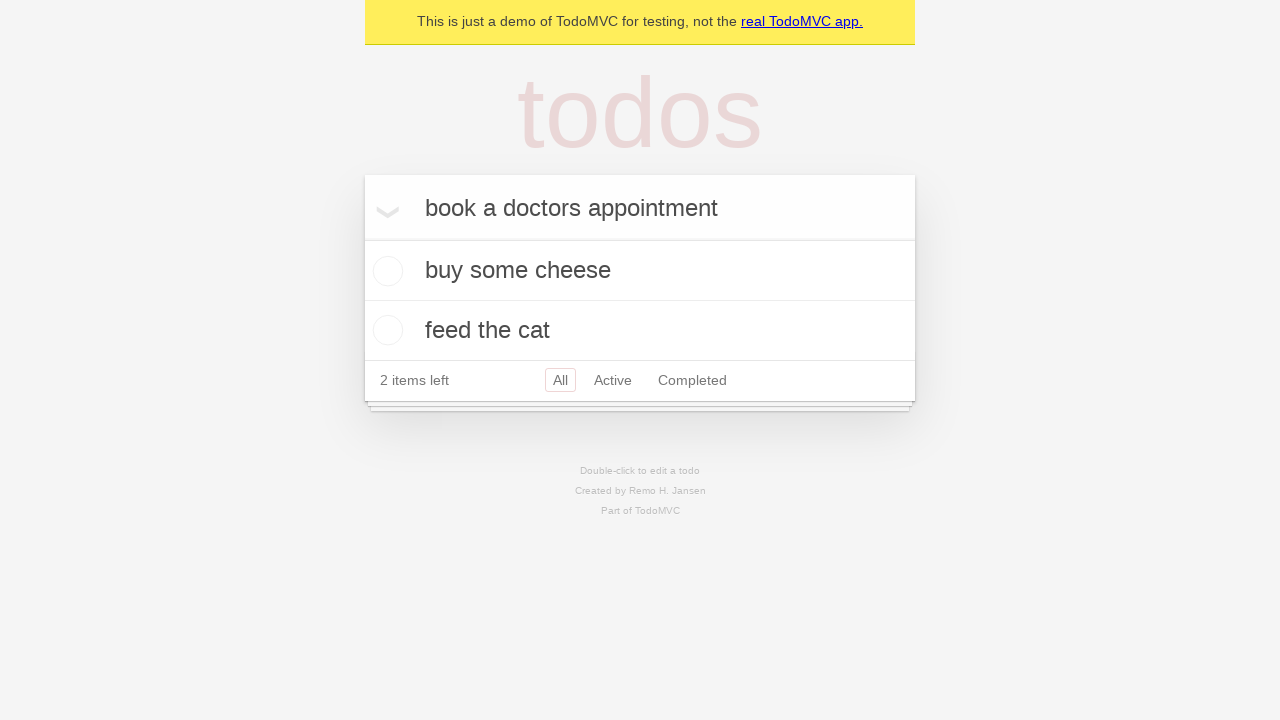

Pressed Enter to add third todo item on internal:attr=[placeholder="What needs to be done?"i]
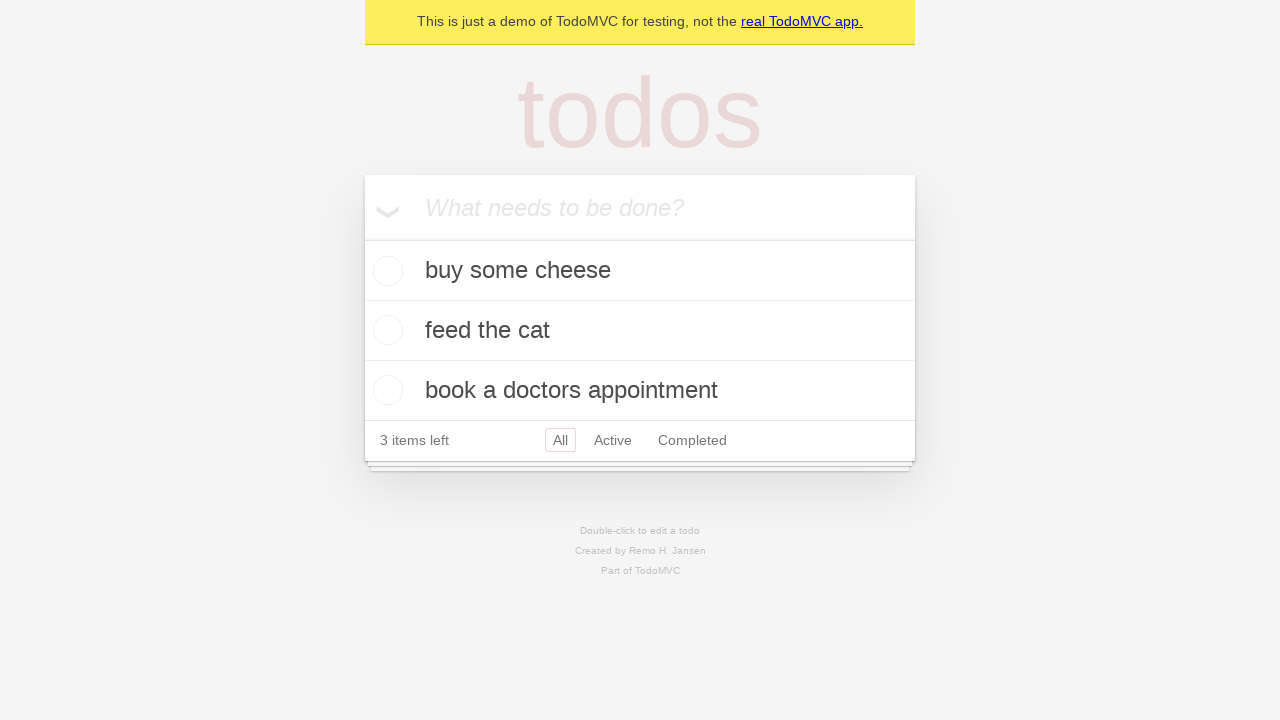

Checked the second todo item to mark it as complete at (385, 330) on .todo-list li .toggle >> nth=1
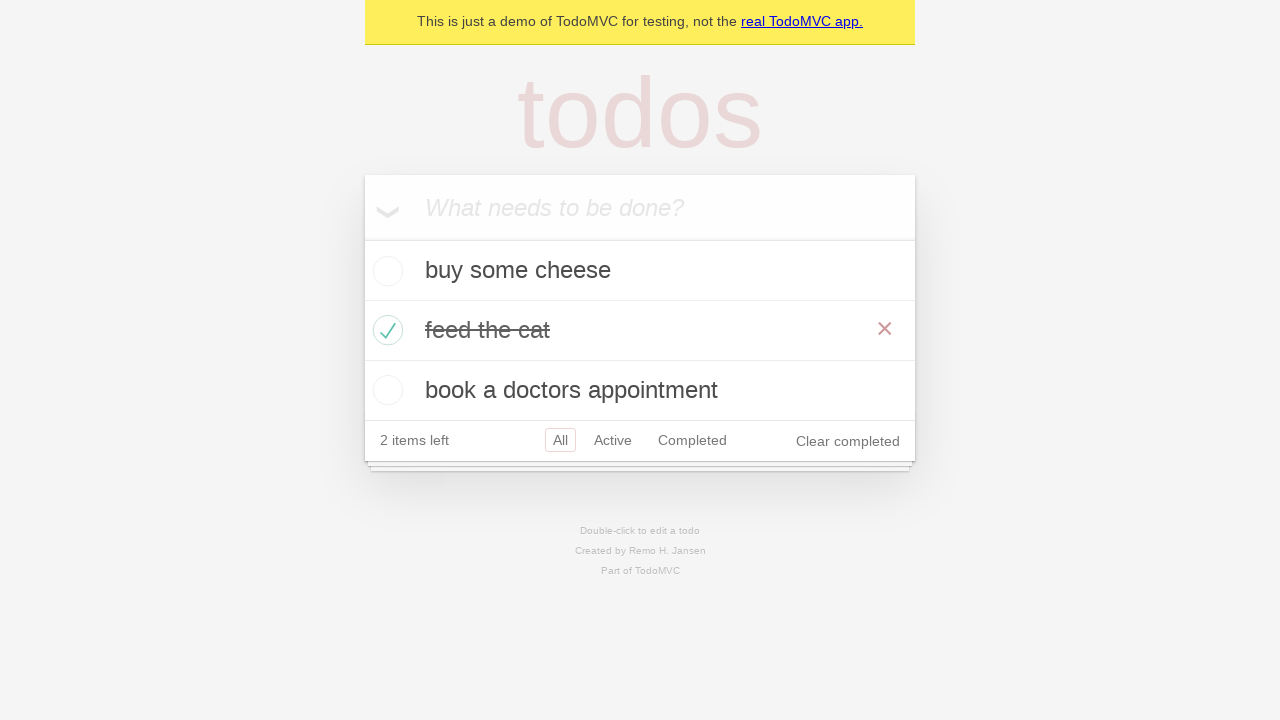

Clicked Active filter to display only active (incomplete) items at (613, 440) on internal:role=link[name="Active"i]
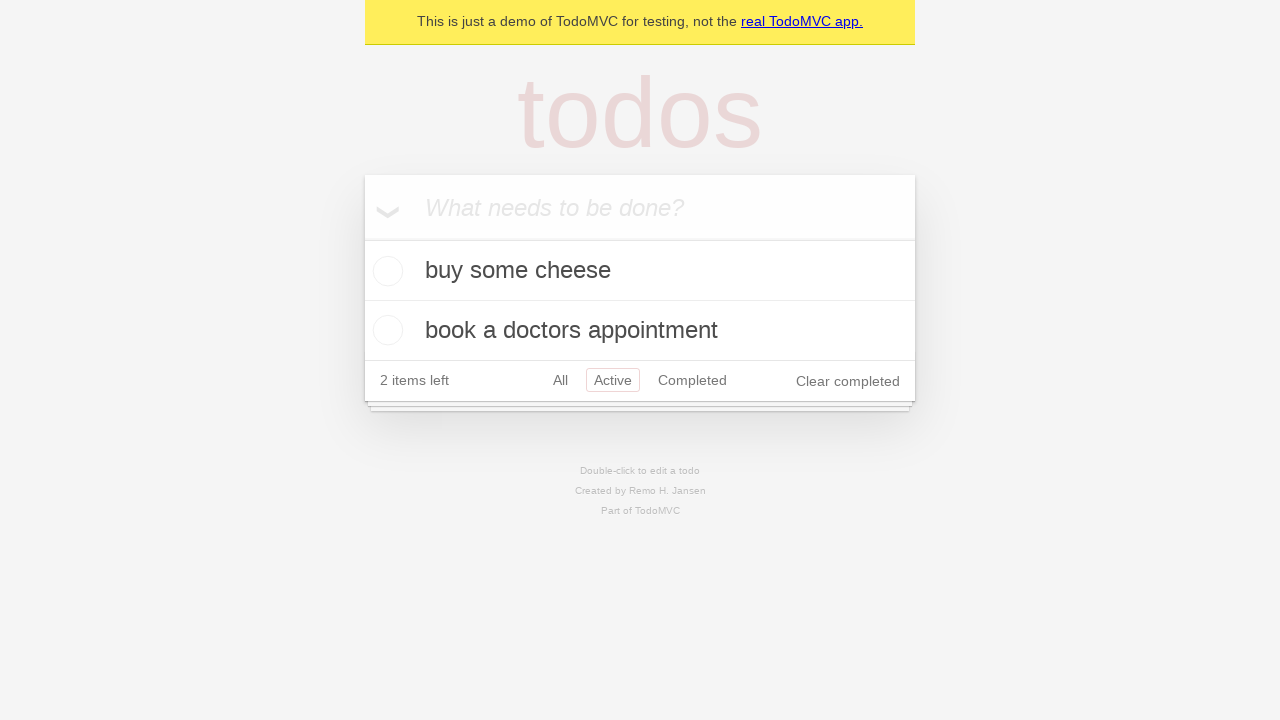

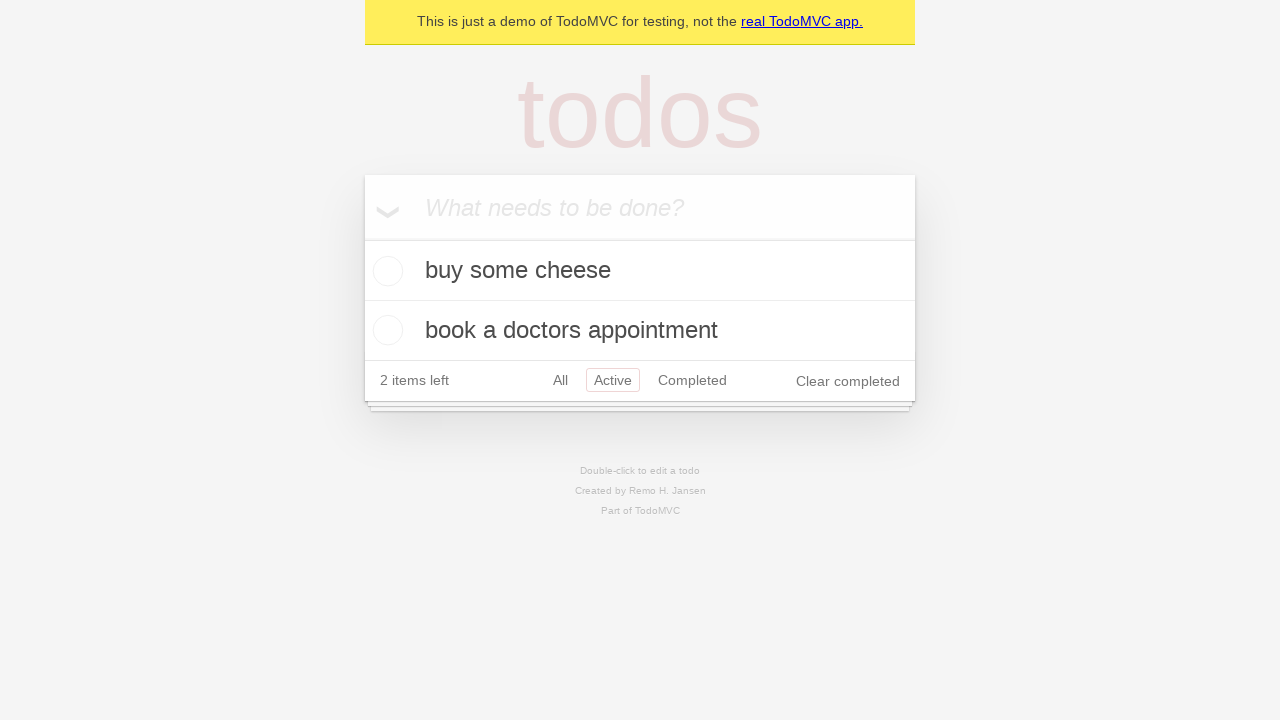